Tests JavaScript alert functionality by triggering an alert button within an iframe and accepting the alert dialog

Starting URL: https://www.w3schools.com/js/tryit.asp?filename=tryjs_alert

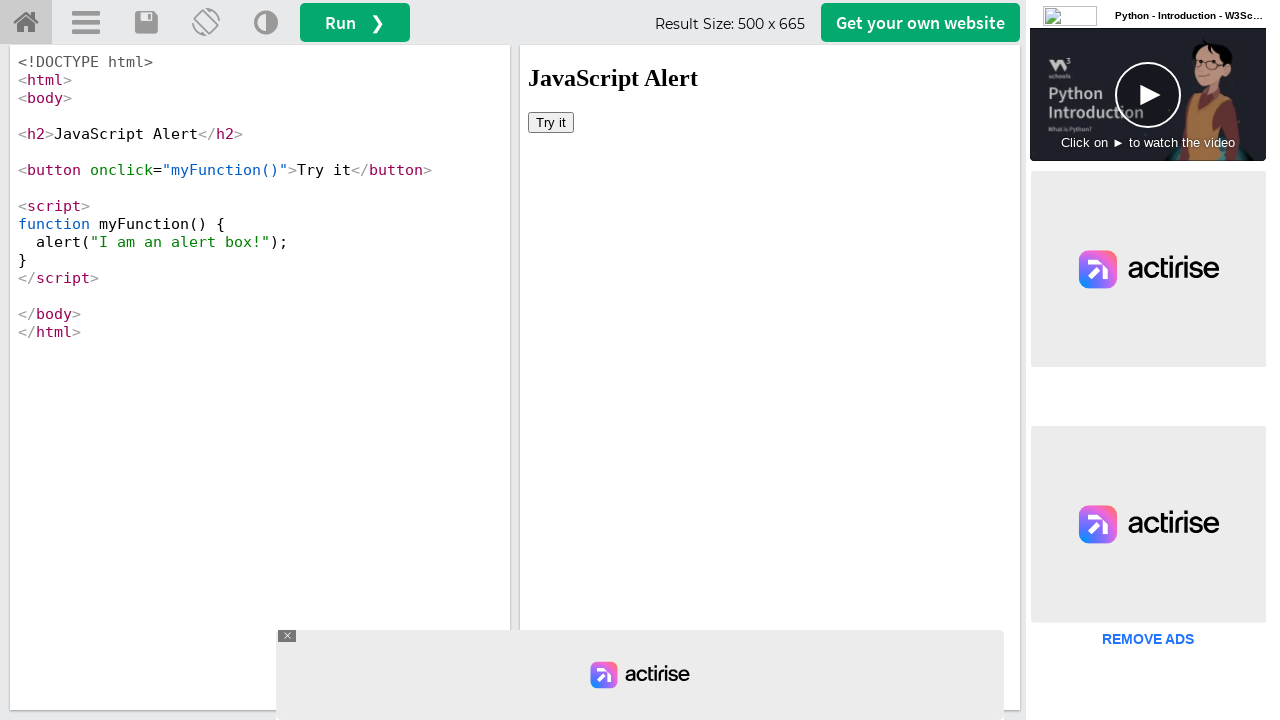

Located iframe with id 'iframeResult' containing the alert button
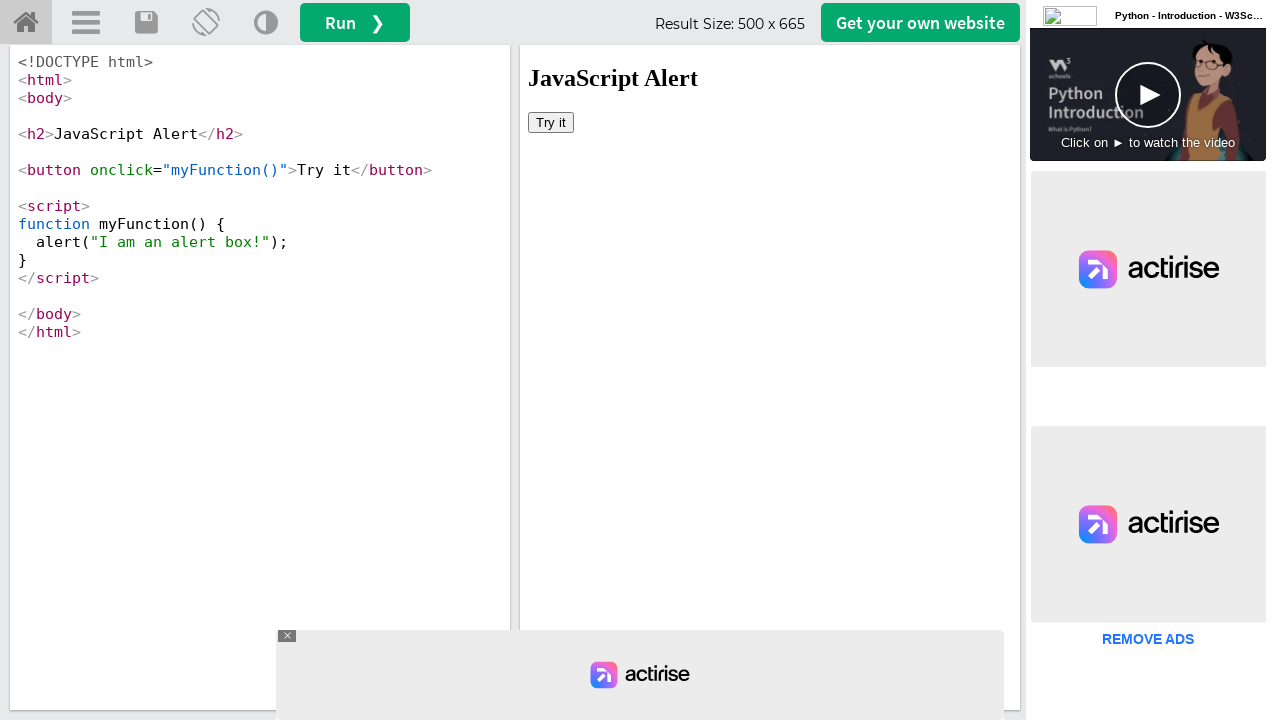

Clicked button within iframe to trigger JavaScript alert at (551, 122) on iframe[id='iframeResult'] >> internal:control=enter-frame >> xpath=/html/body/bu
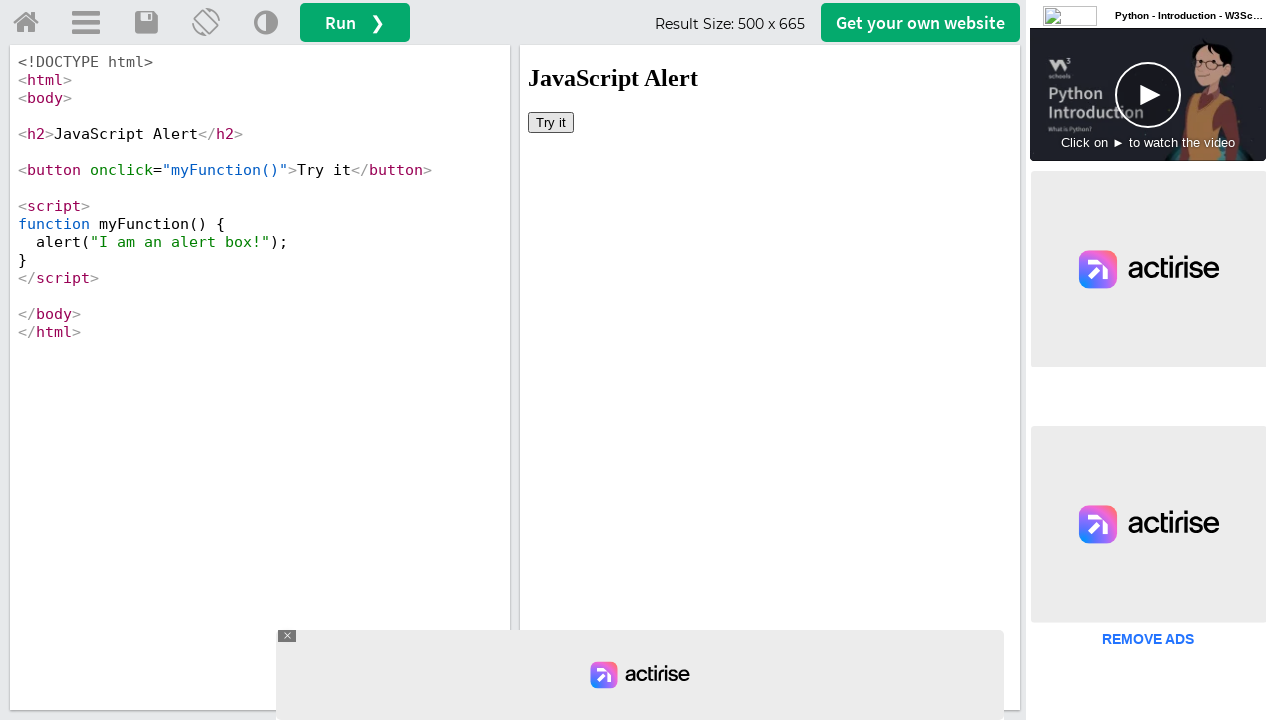

Set up dialog handler to automatically accept JavaScript alert
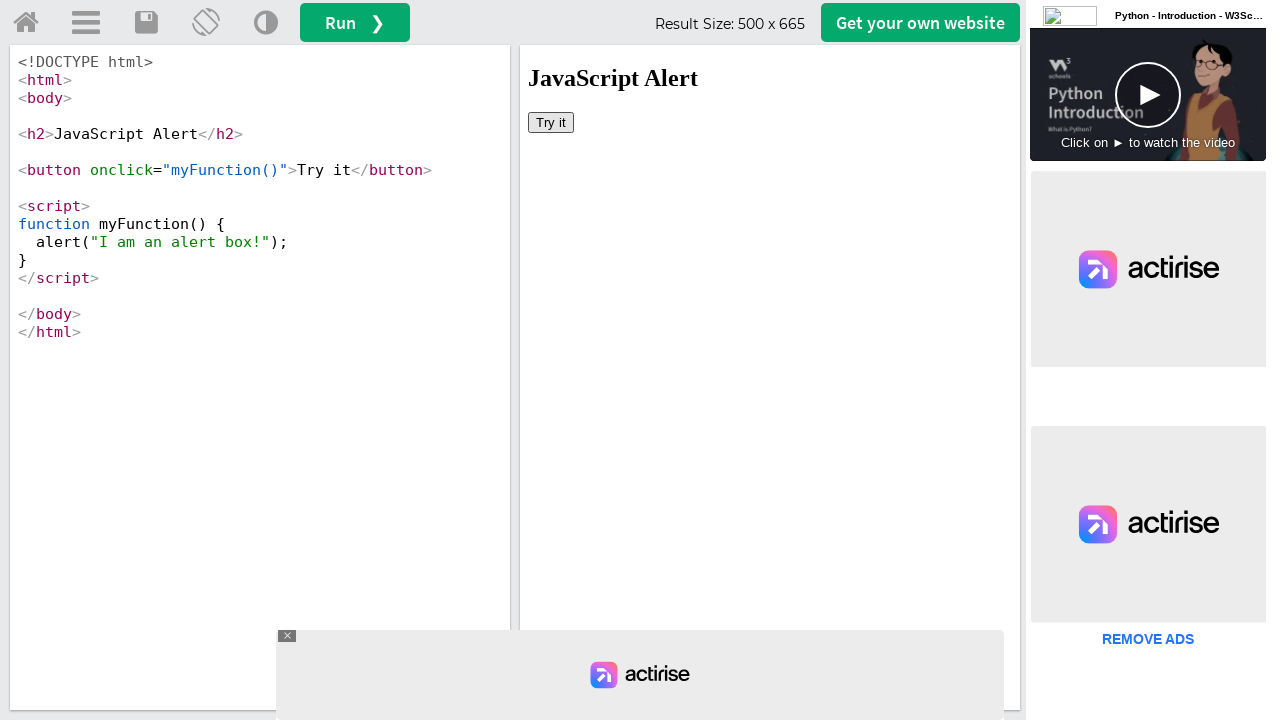

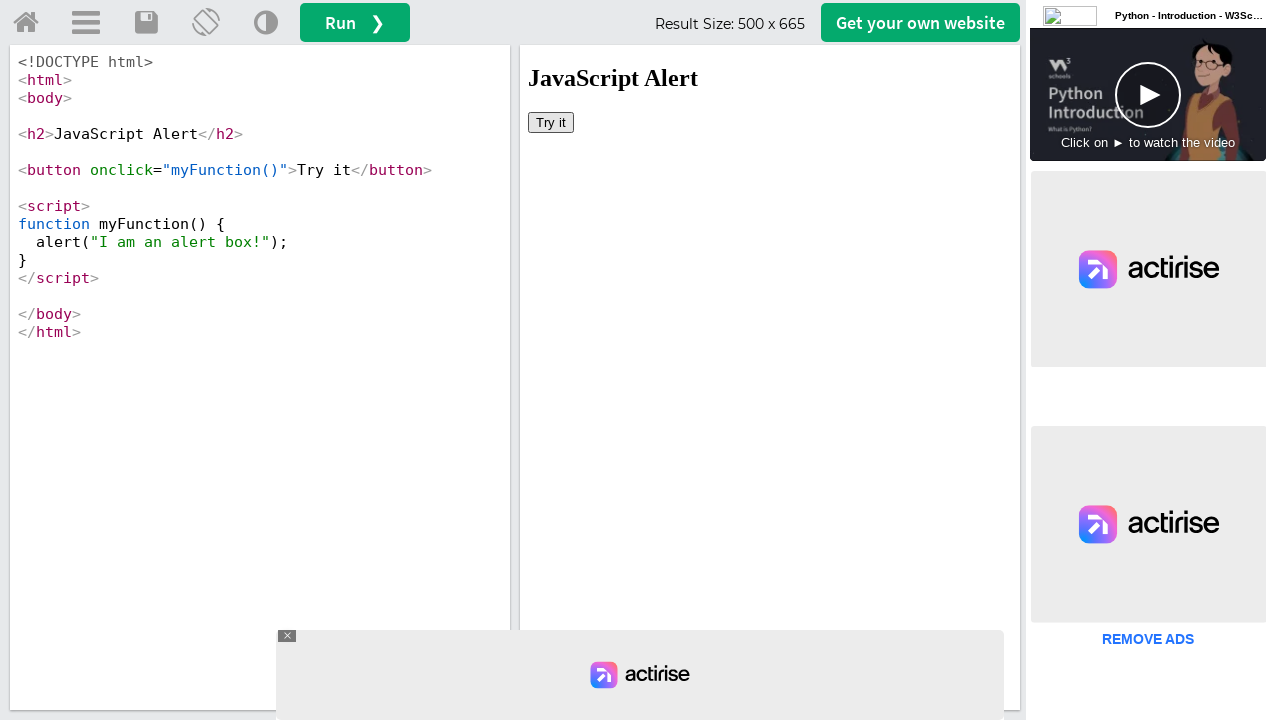